Tests autocomplete dropdown functionality by typing a partial country name, waiting for suggestions to appear, and selecting a specific country from the dropdown list

Starting URL: https://rahulshettyacademy.com/dropdownsPractise/

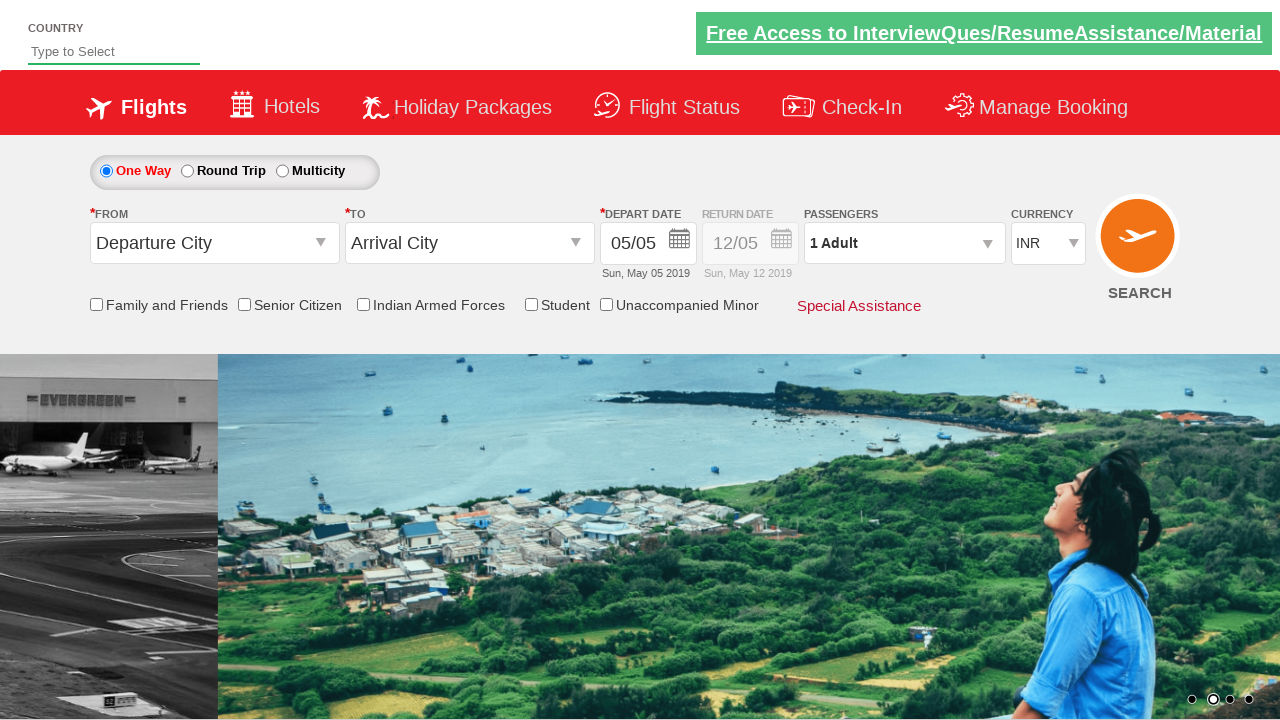

Filled autosuggest field with 'ind' to trigger dropdown on #autosuggest
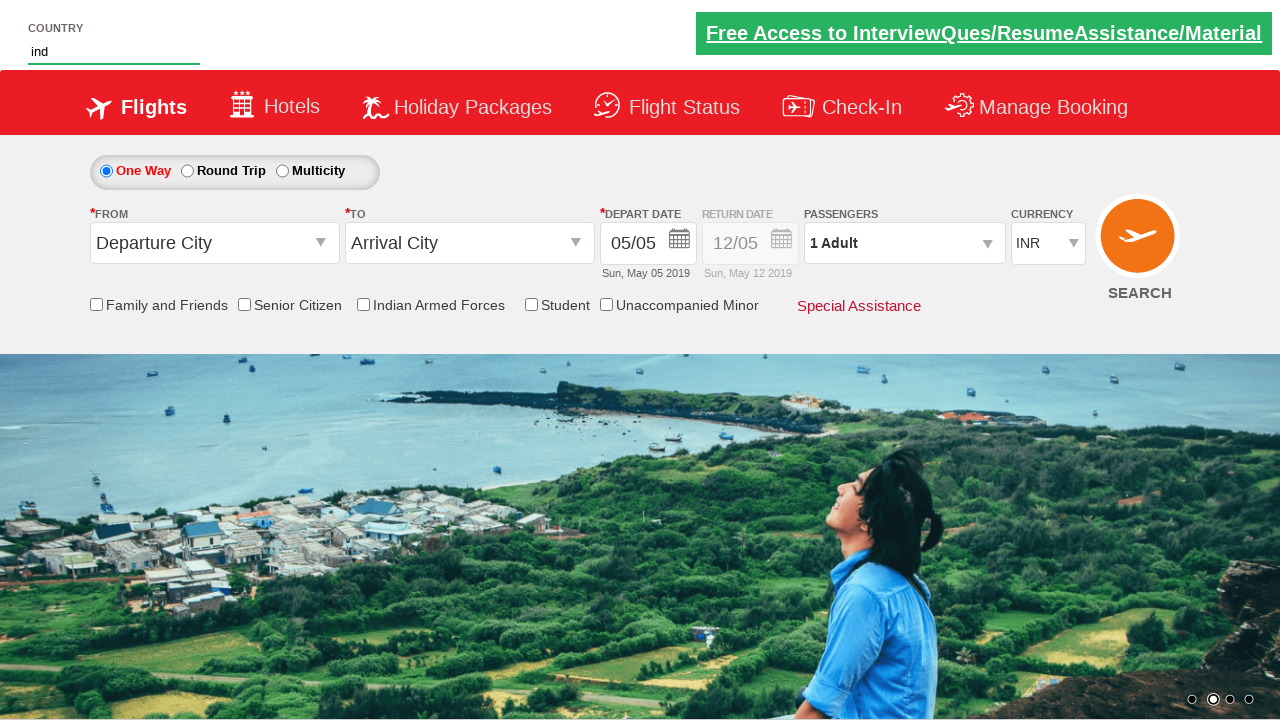

Autocomplete suggestions dropdown appeared
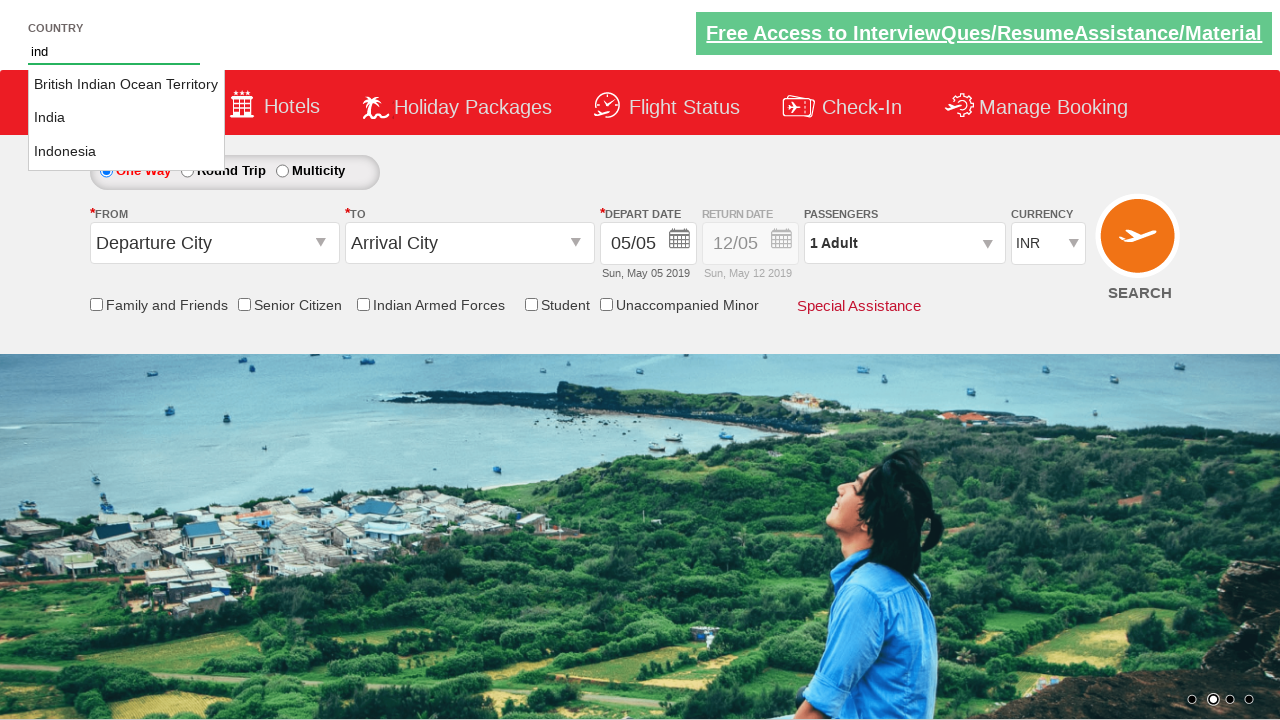

Retrieved 3 country suggestions from dropdown
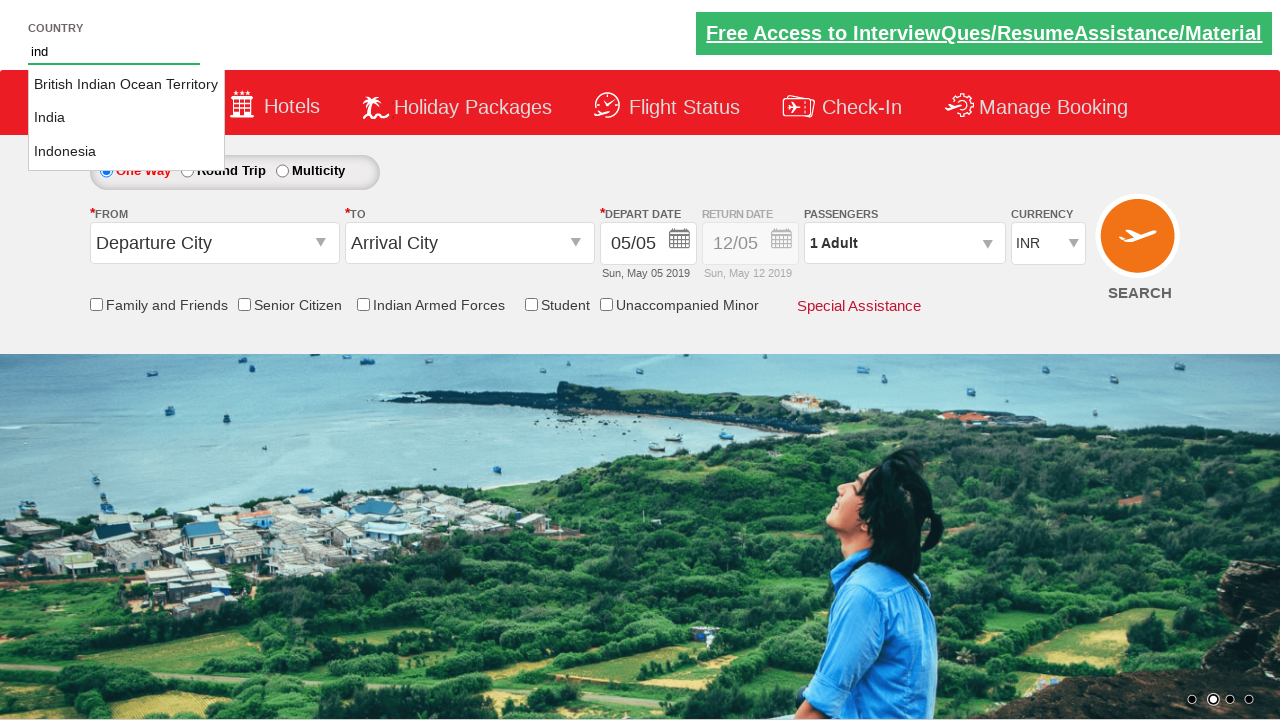

Selected 'India' from the autocomplete dropdown at (126, 118) on li.ui-menu-item a >> nth=1
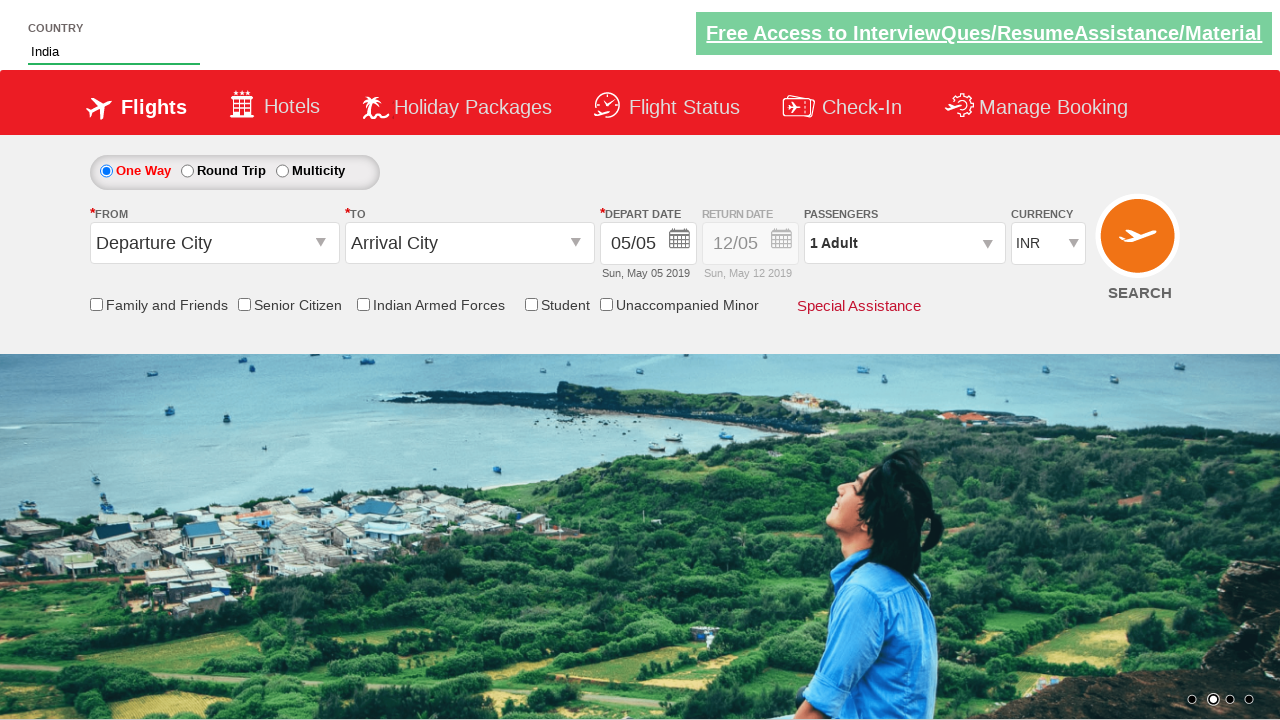

Verified that 'India' was successfully selected in the autosuggest field
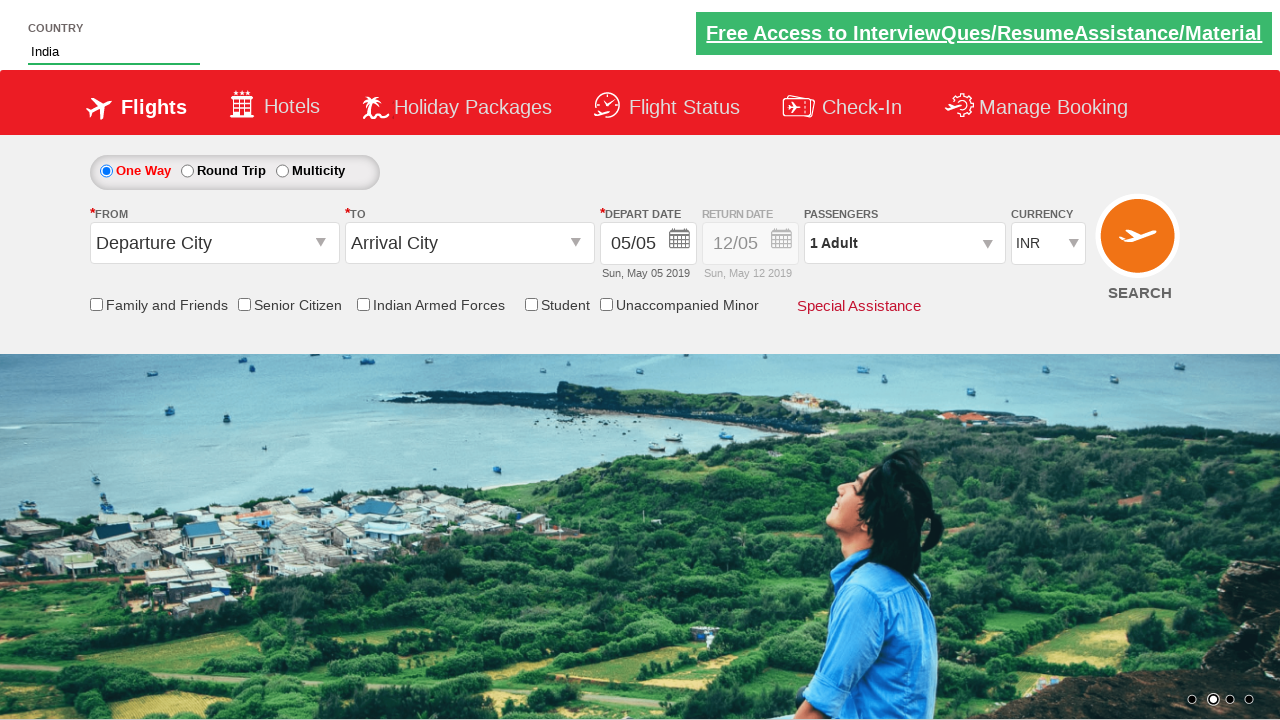

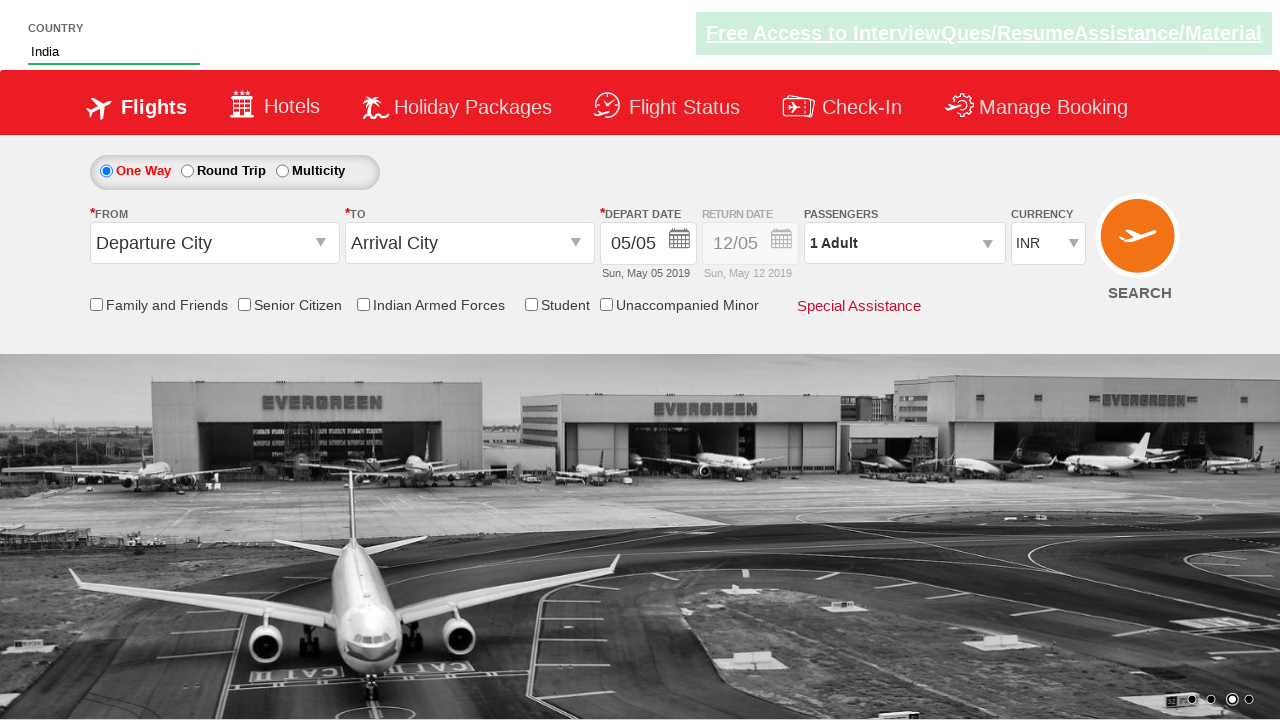